Tests drag and drop functionality by dragging an element from source to target

Starting URL: https://www.qa-practice.com/elements/dragndrop/boxes

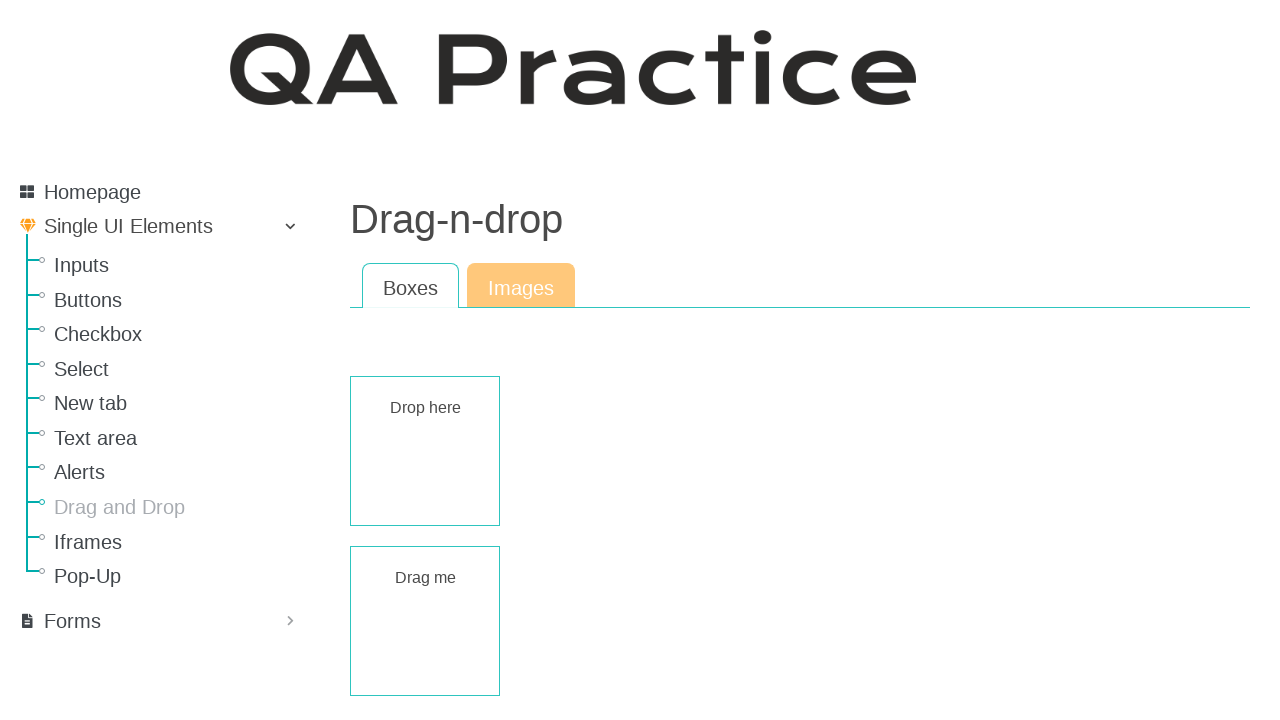

Dragged element from source to target in drag and drop test at (425, 451)
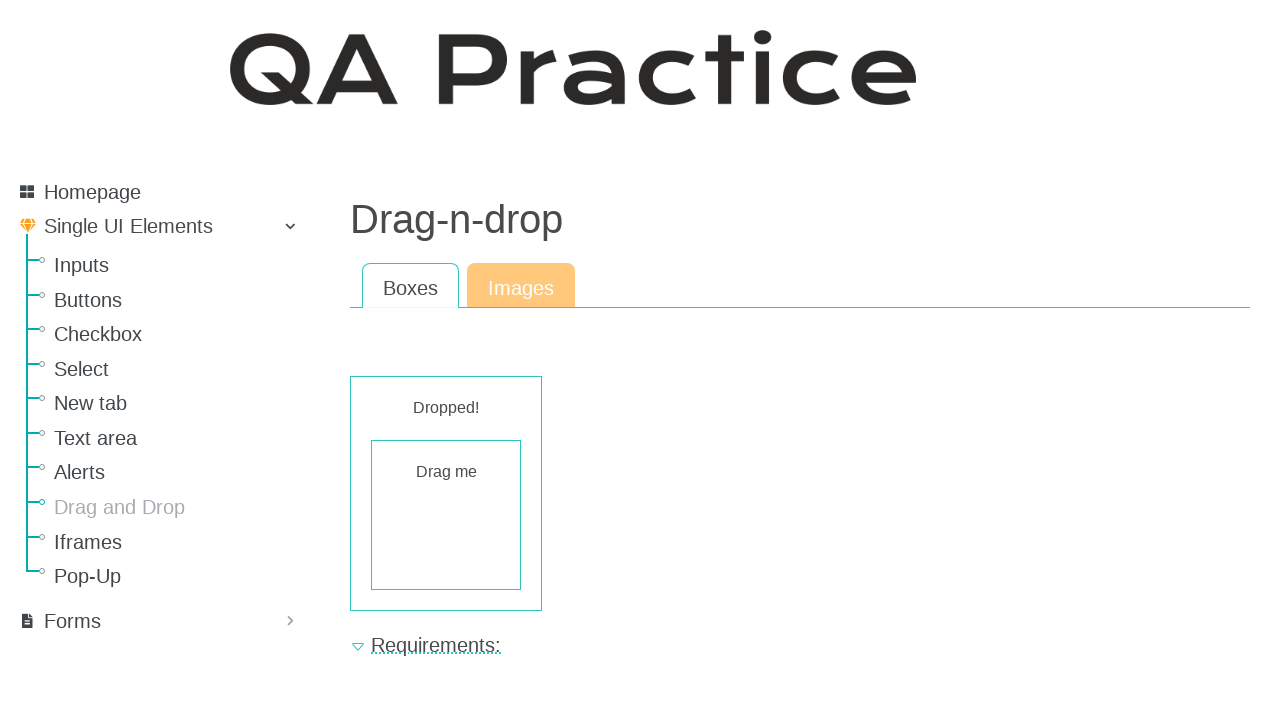

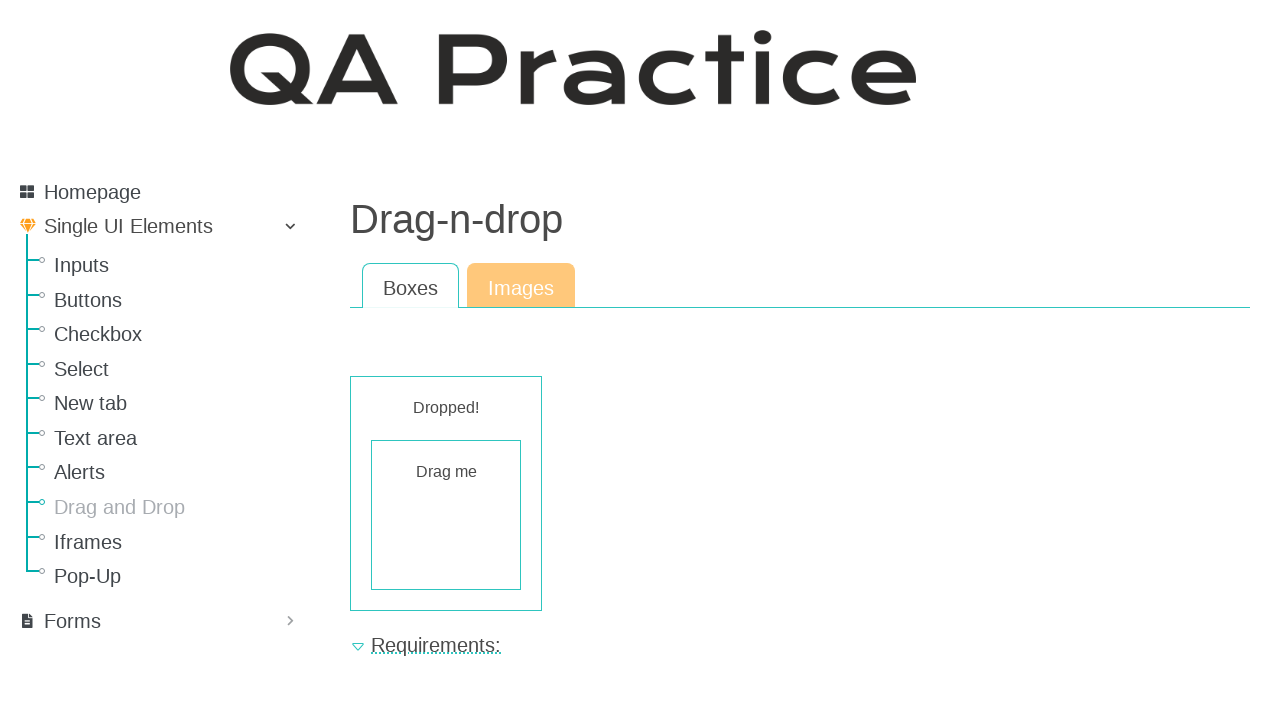